Tests a registration form by clicking a link to navigate to the form, then filling various input fields including text inputs, radio buttons, checkboxes, and dropdowns, and finally submitting the form.

Starting URL: https://material.playwrightvn.com/

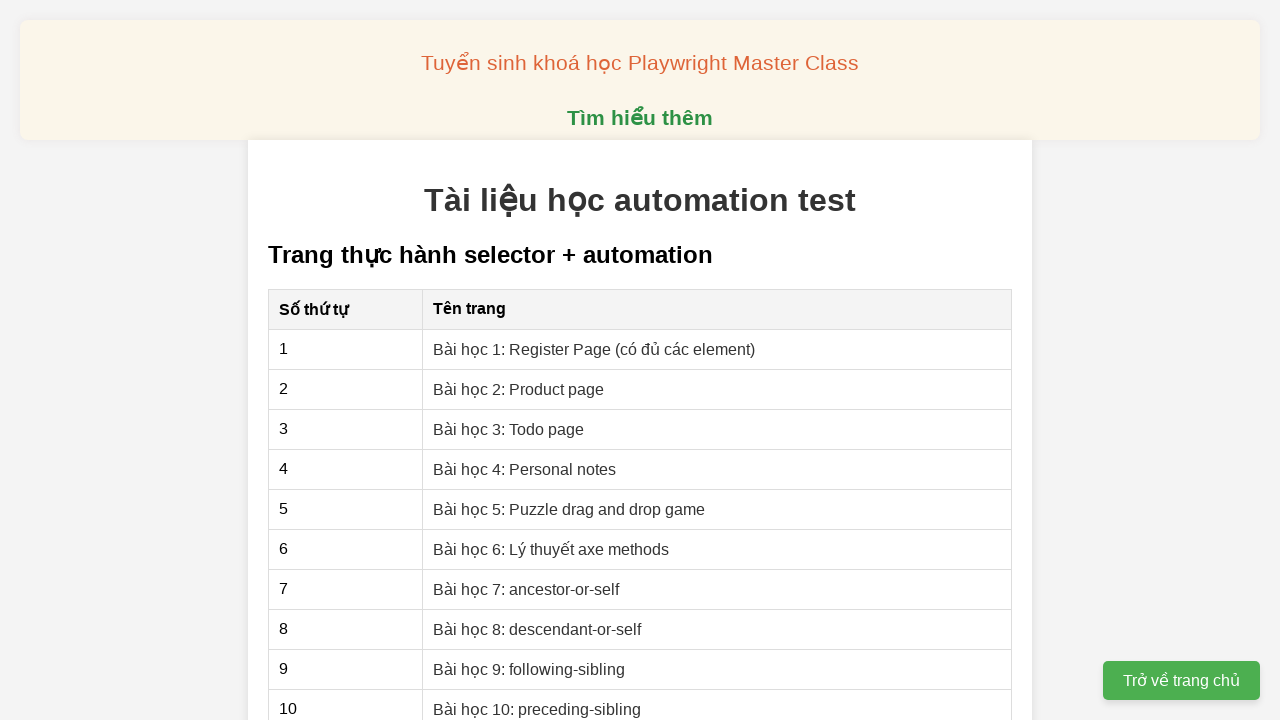

Clicked link in first row of XPath section table to navigate to registration form at (594, 349) on xpath=//*[@id="section-xpath"]/table/tbody/tr[1]/td[2]/a
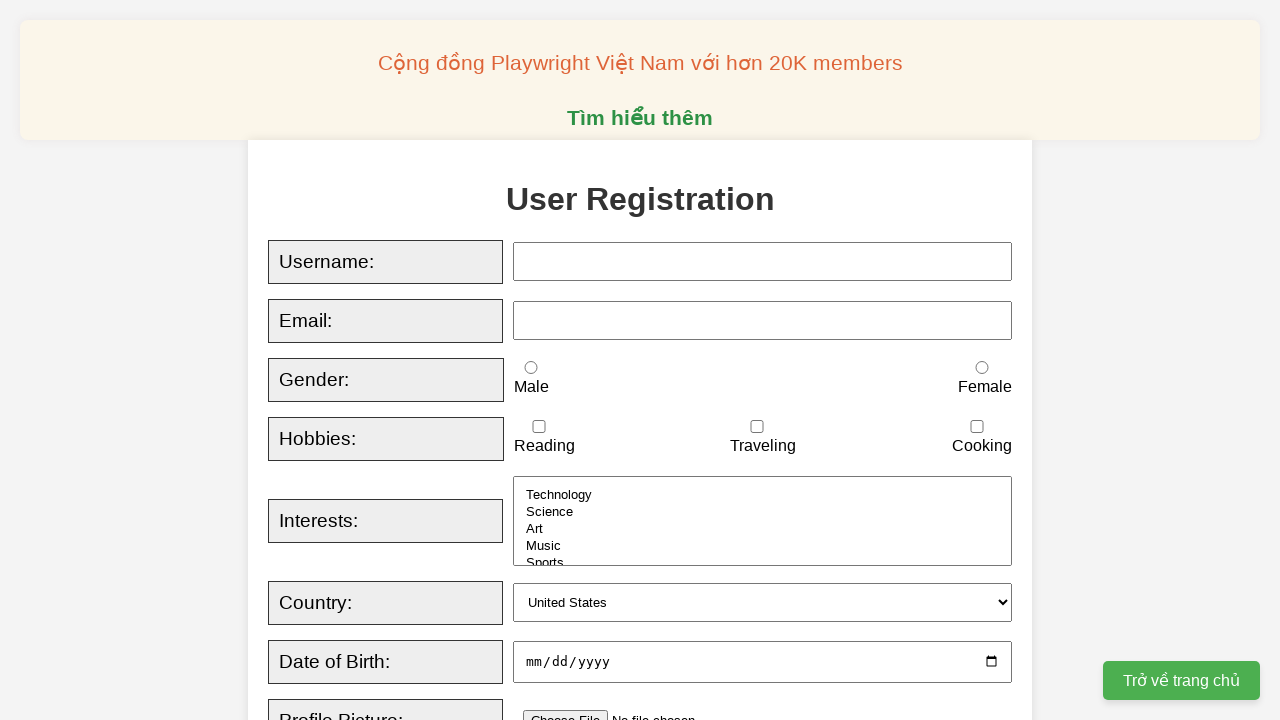

Filled username field with 'Huy' on xpath=//*[@id="username"]
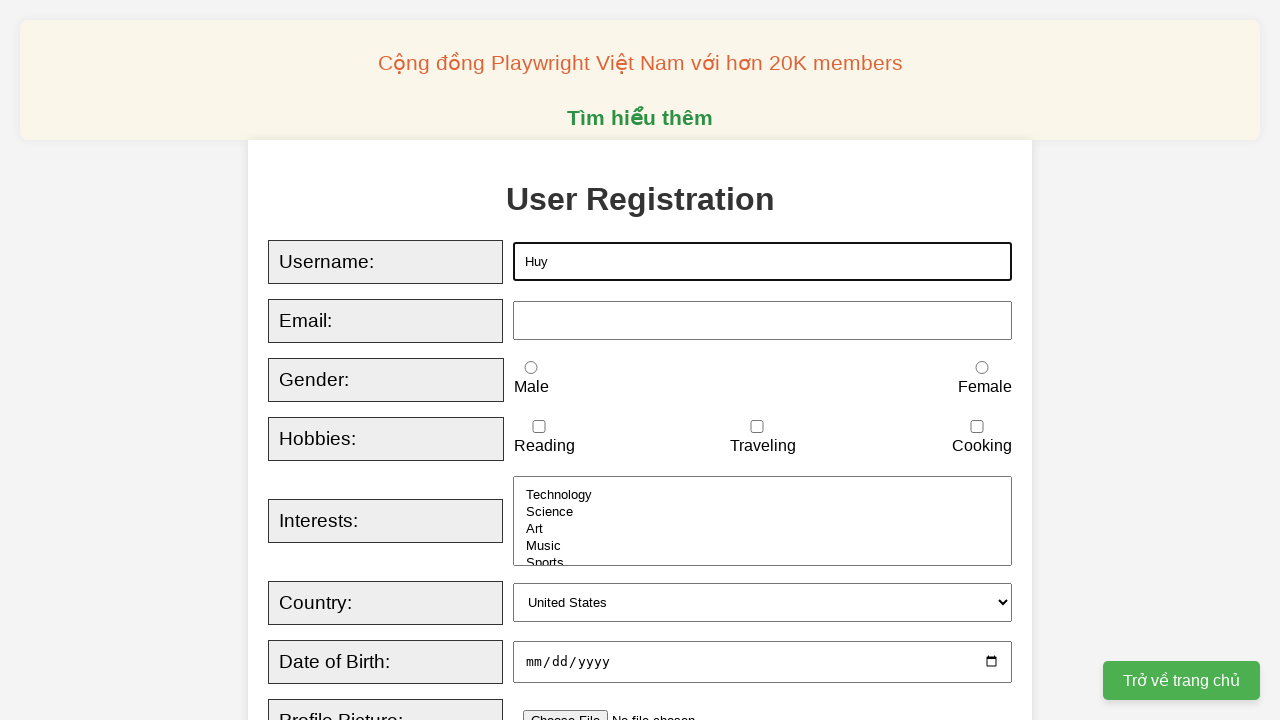

Typed email 'huy@maiil.com' character by character
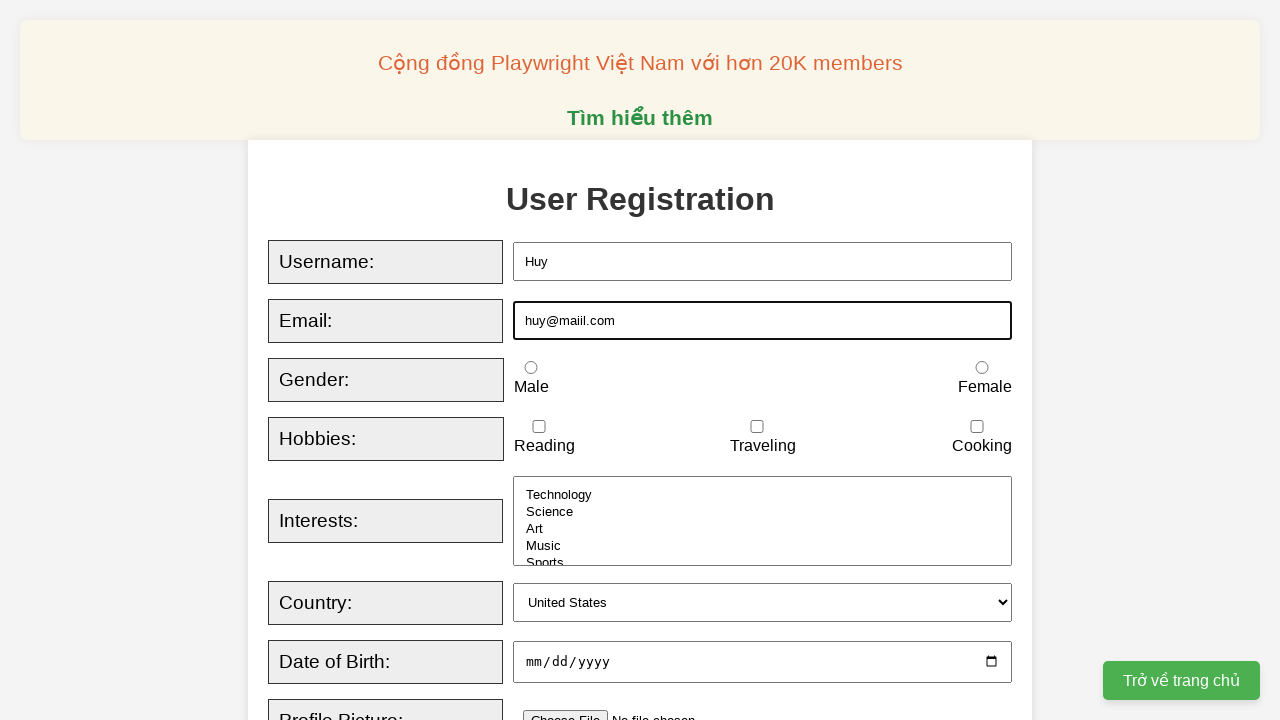

Selected male radio button at (531, 368) on xpath=//*[@id="male"]
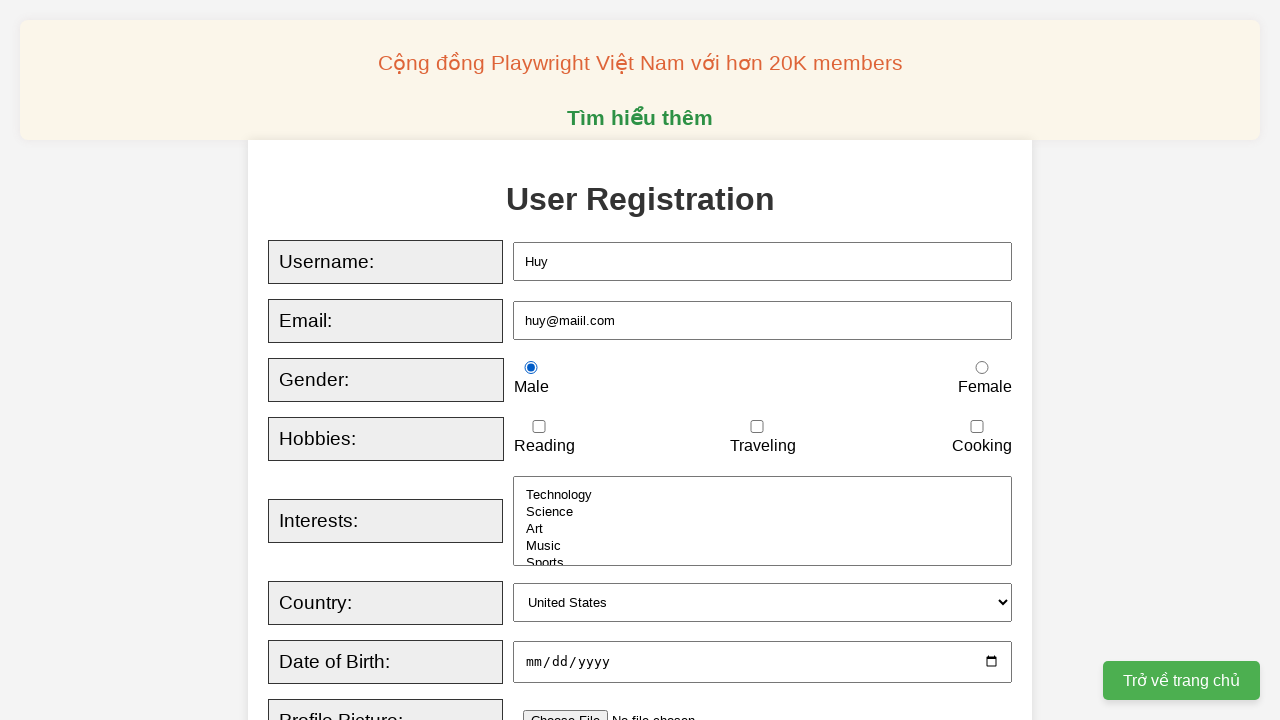

Checked reading checkbox
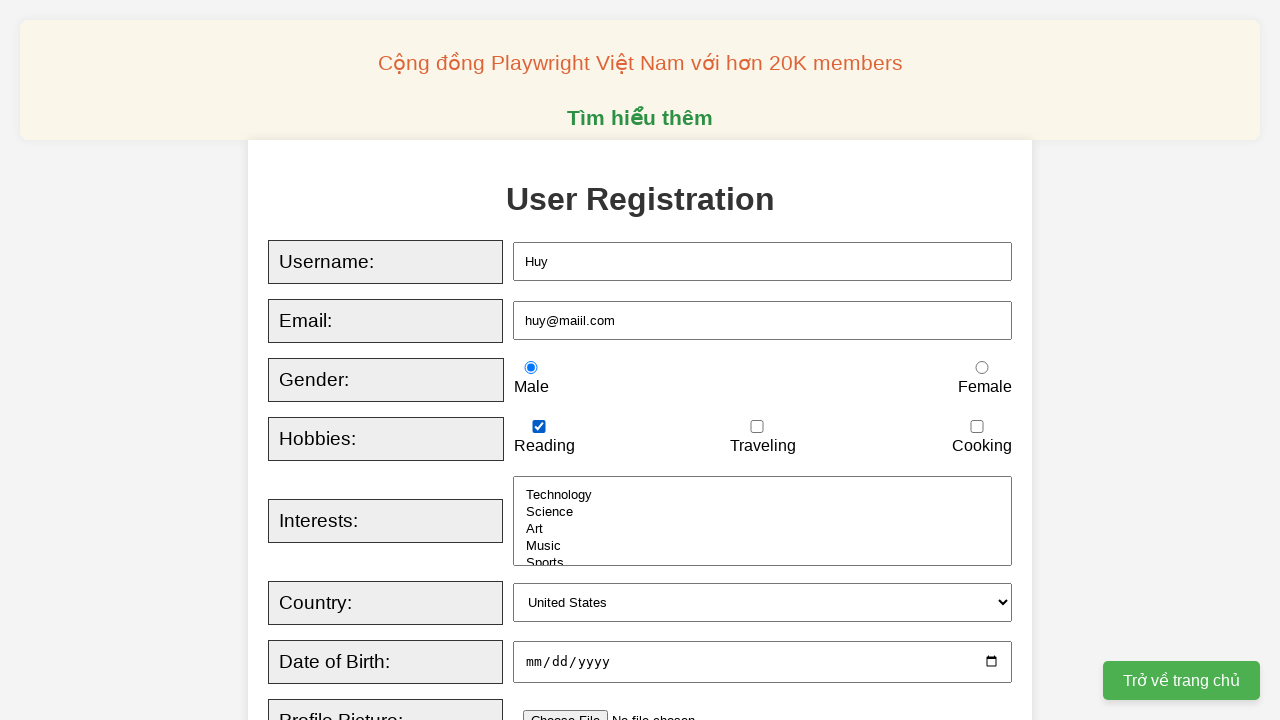

Selected 'technology' from interests dropdown on xpath=//*[@id="interests"]
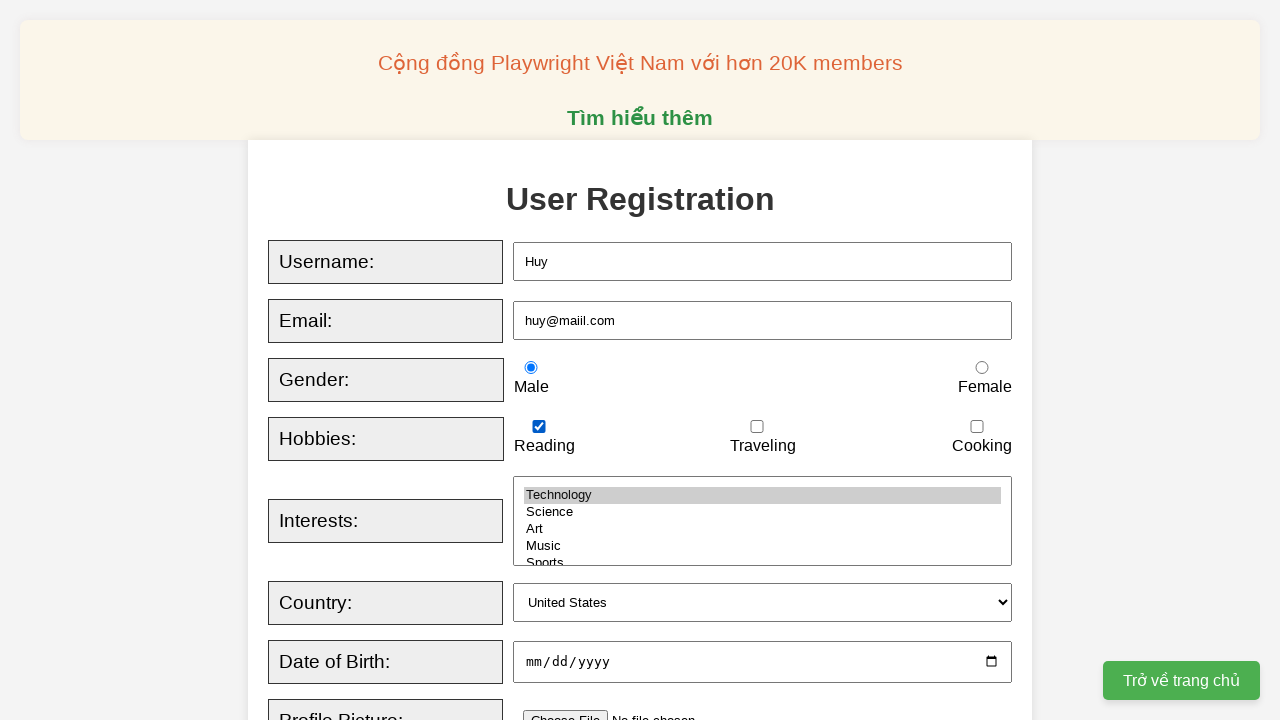

Selected 'australia' from country dropdown on xpath=//*[@id="country"]
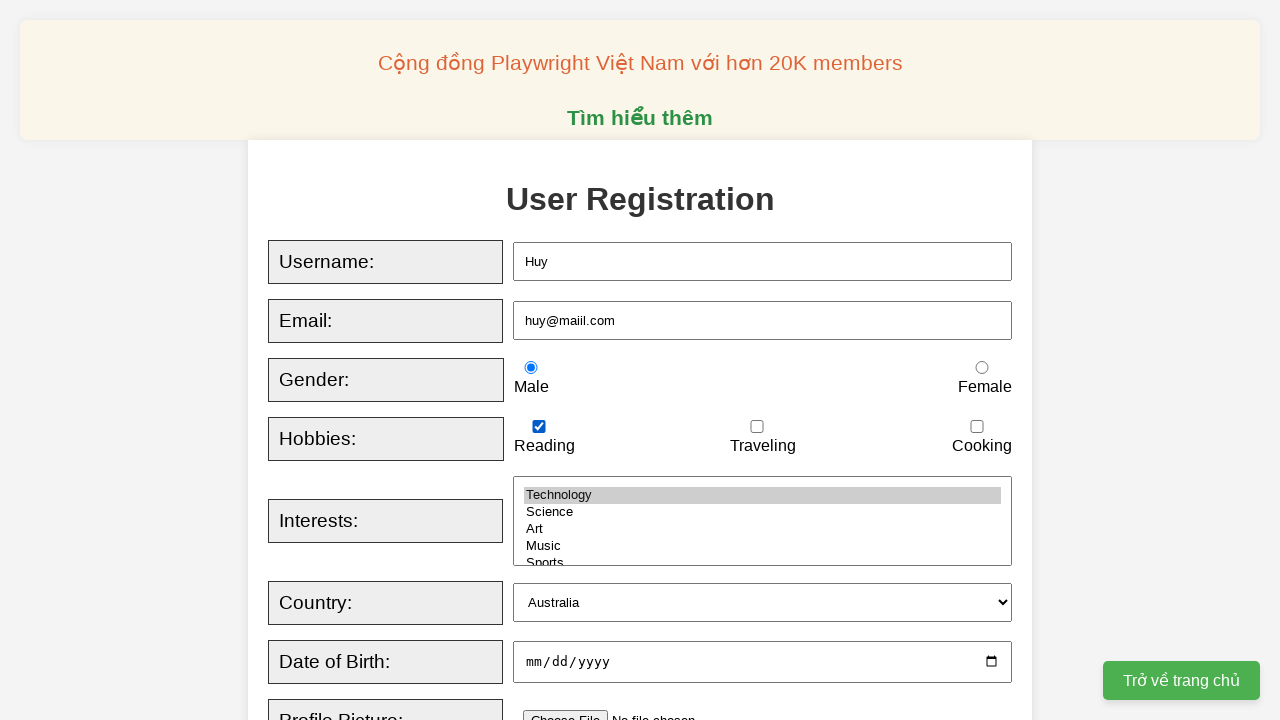

Clicked submit button to submit registration form at (528, 360) on xpath=//*[@id="registrationForm"]/div[16]/button
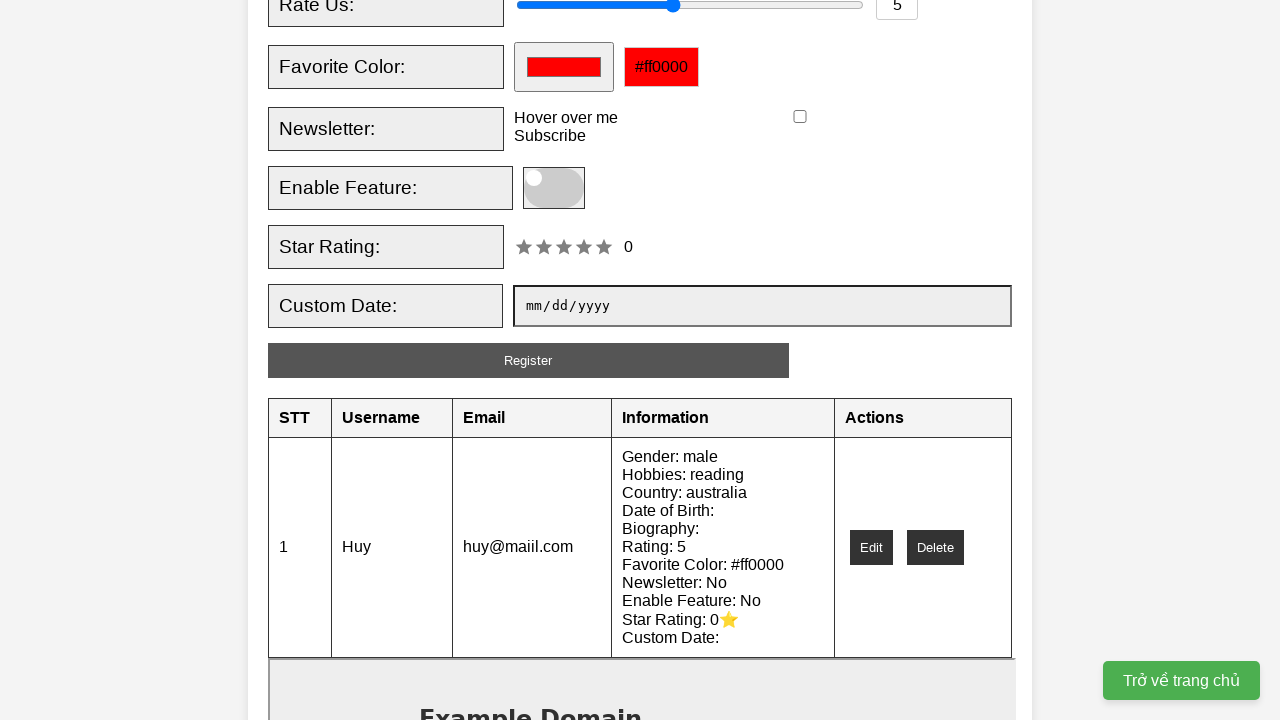

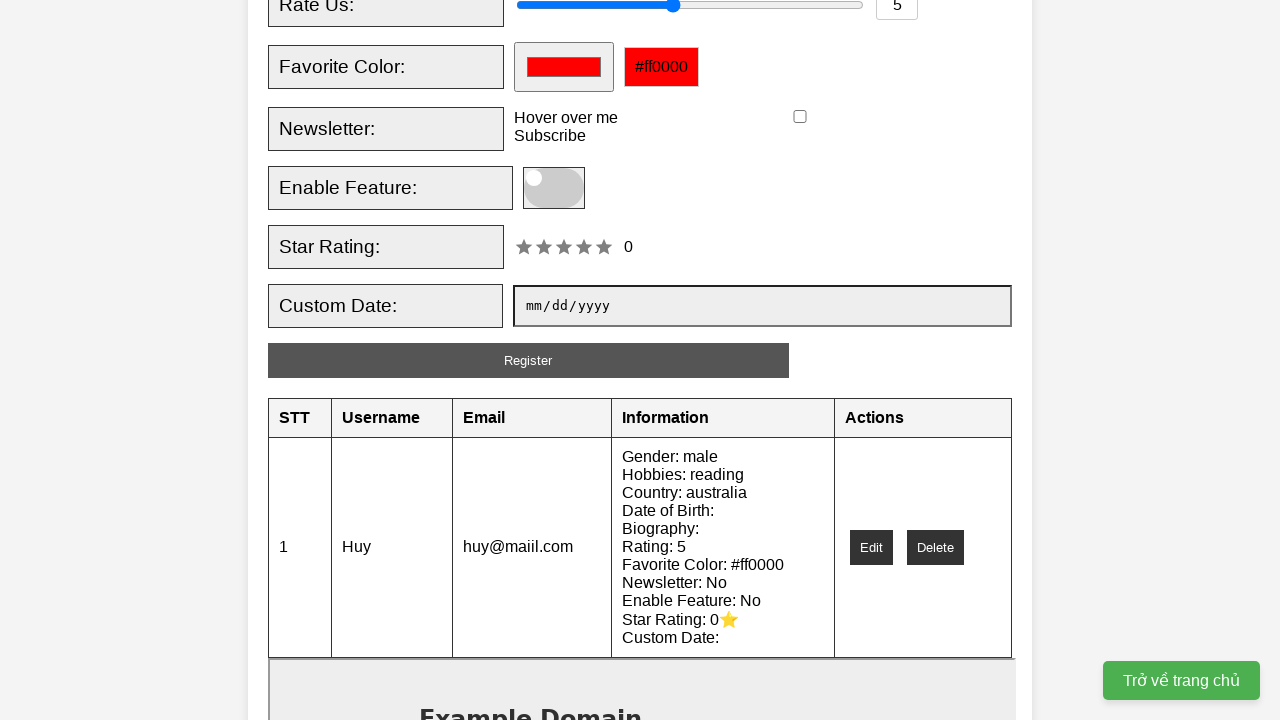